Tests adding todo items by creating two todos and verifying they appear in the list

Starting URL: https://demo.playwright.dev/todomvc

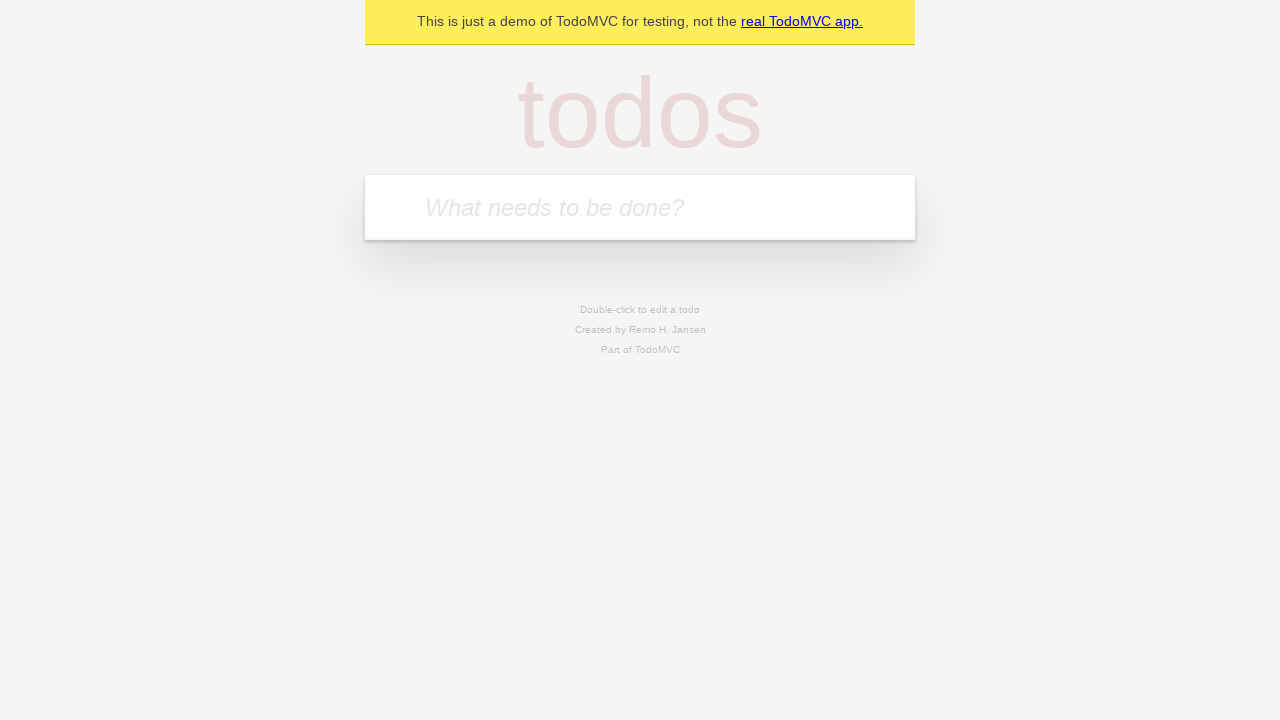

Filled new todo input with 'buy some cheese' on .new-todo
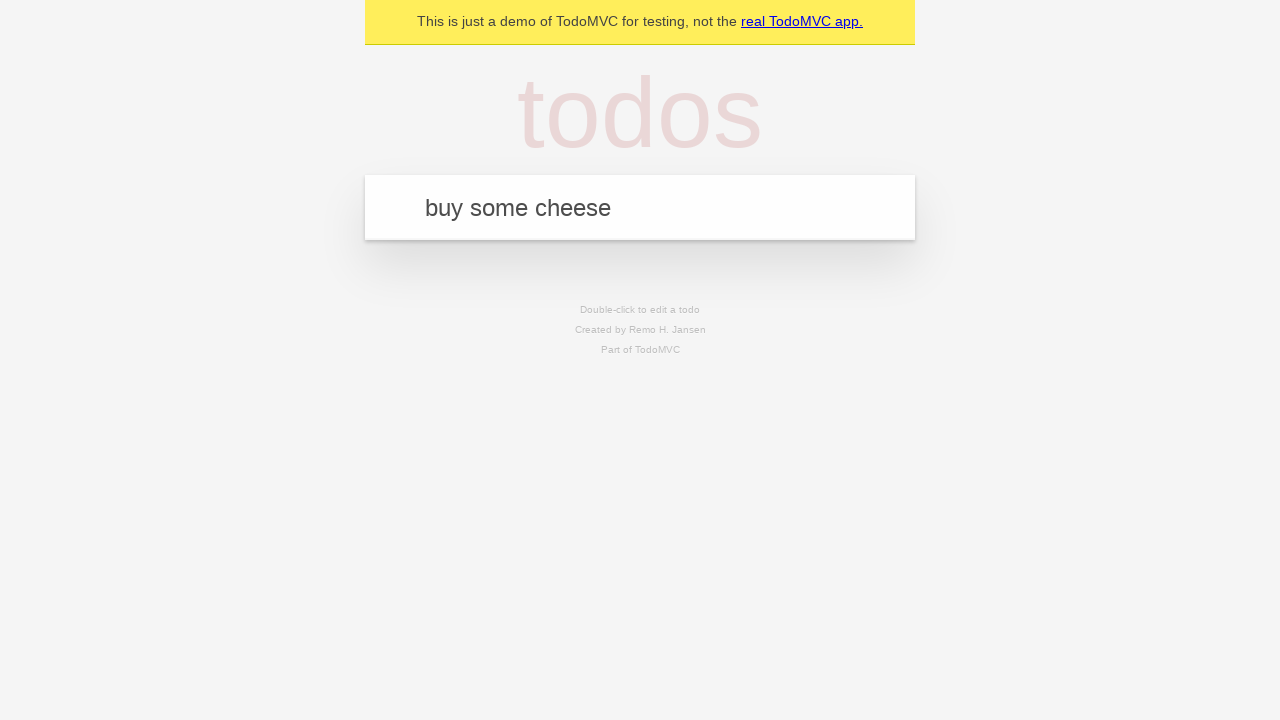

Pressed Enter to create first todo item on .new-todo
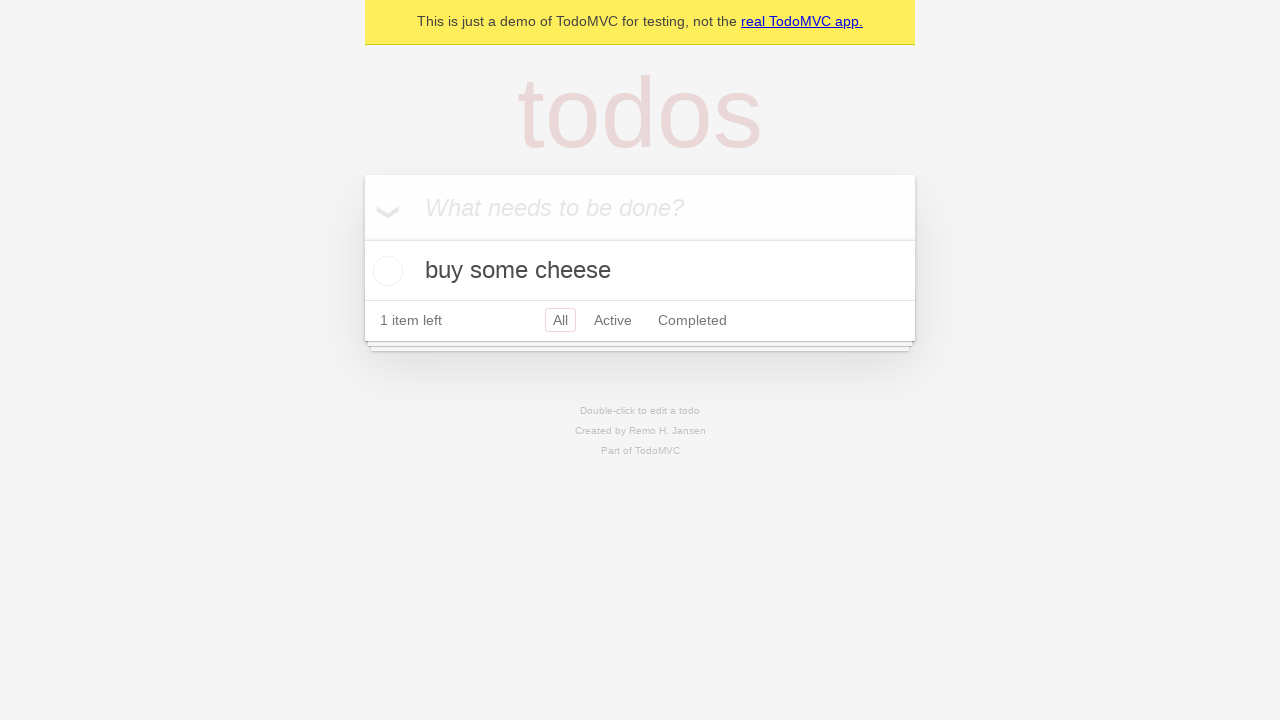

First todo item appeared in the list
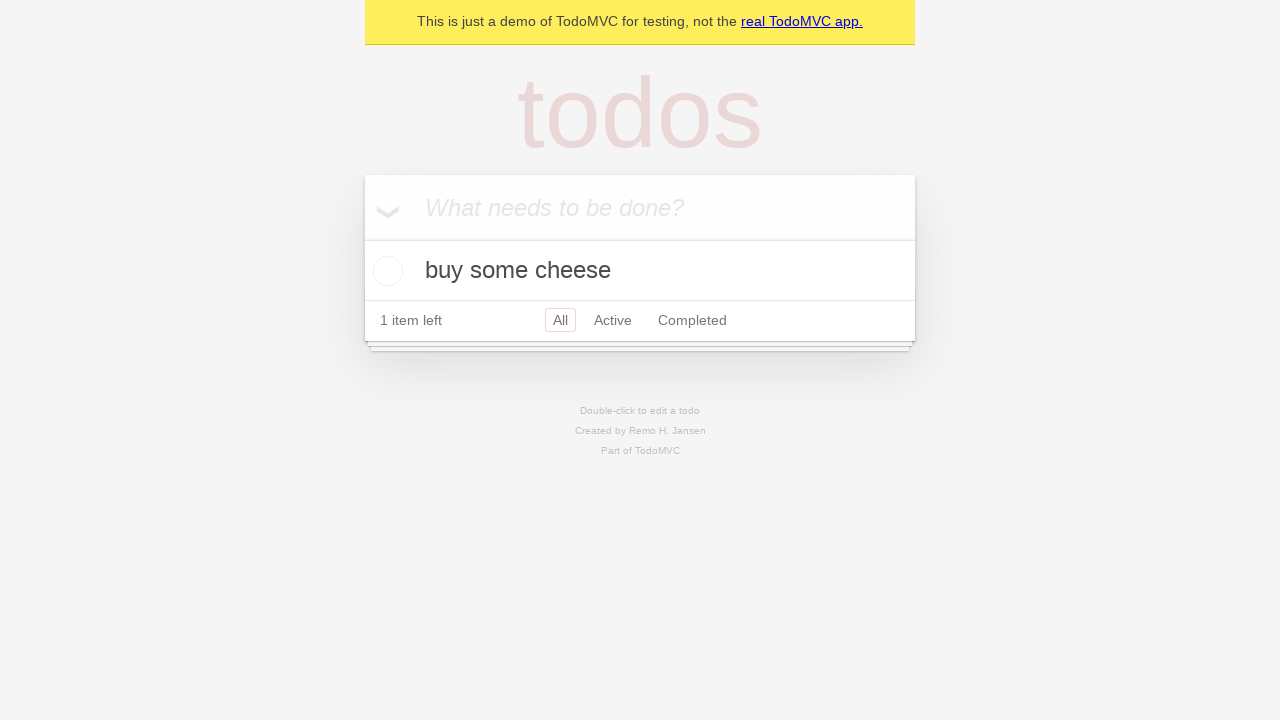

Filled new todo input with 'feed the cat' on .new-todo
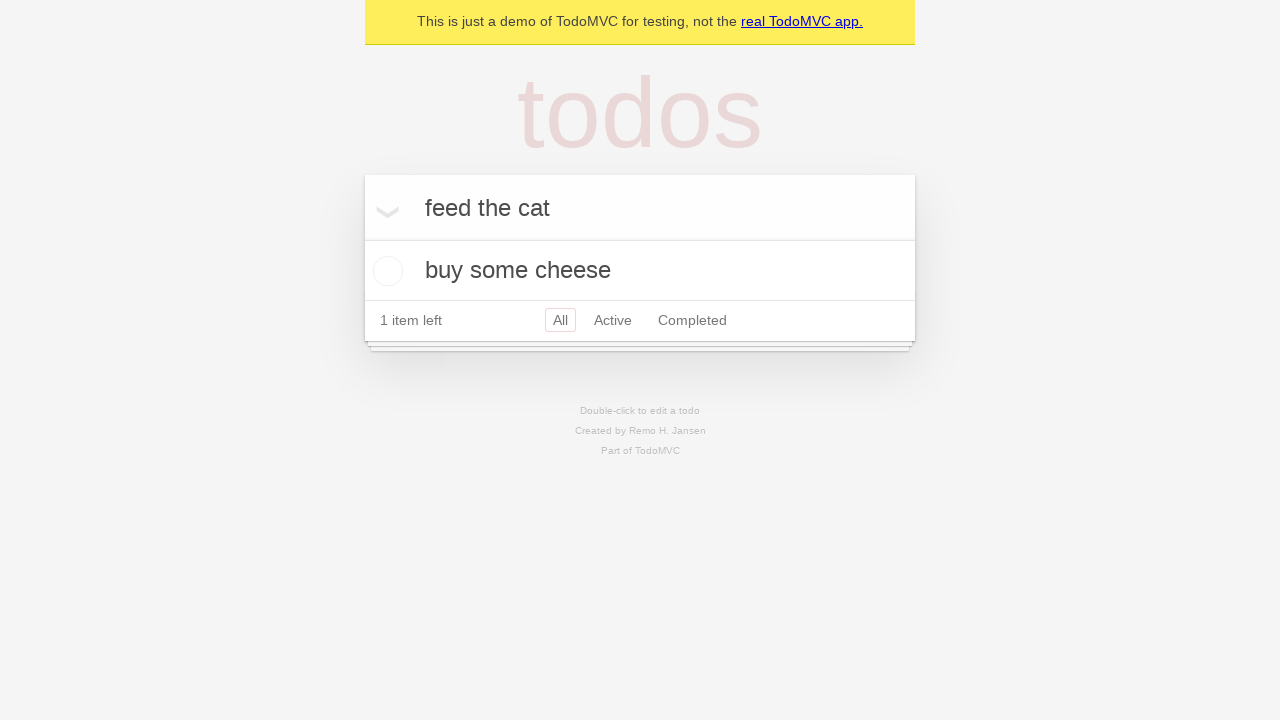

Pressed Enter to create second todo item on .new-todo
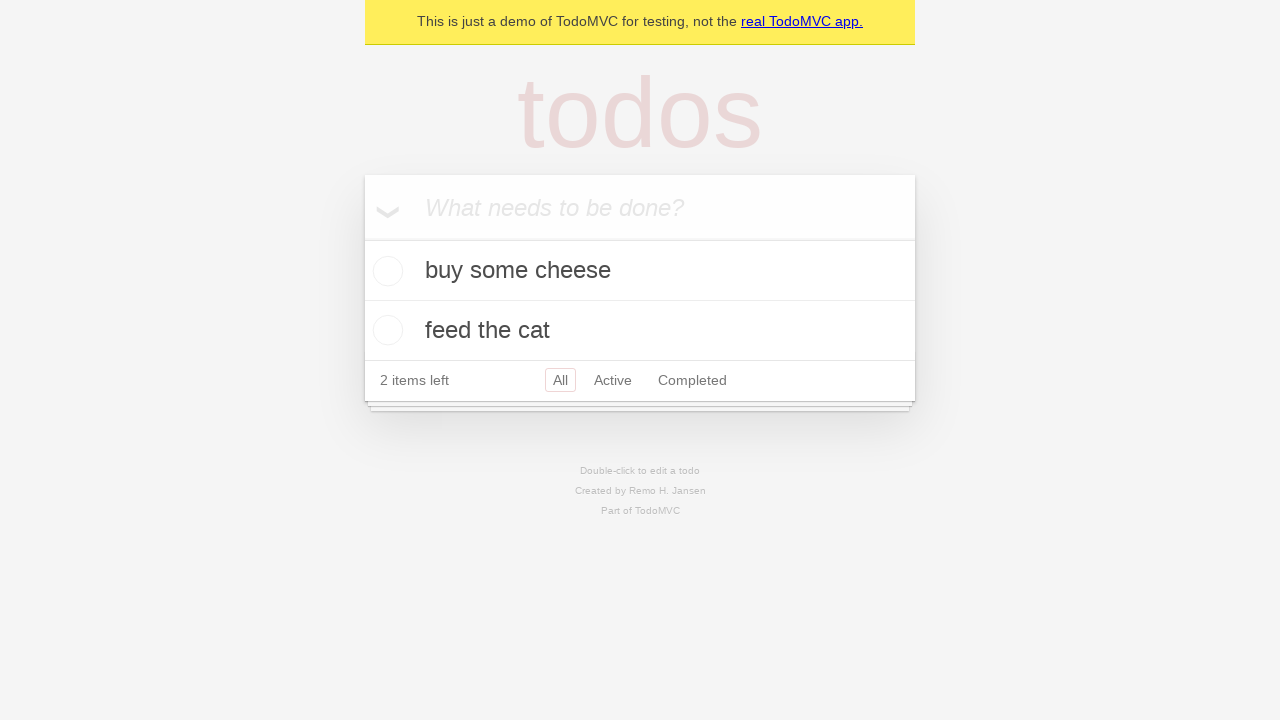

Second todo item appeared in the list
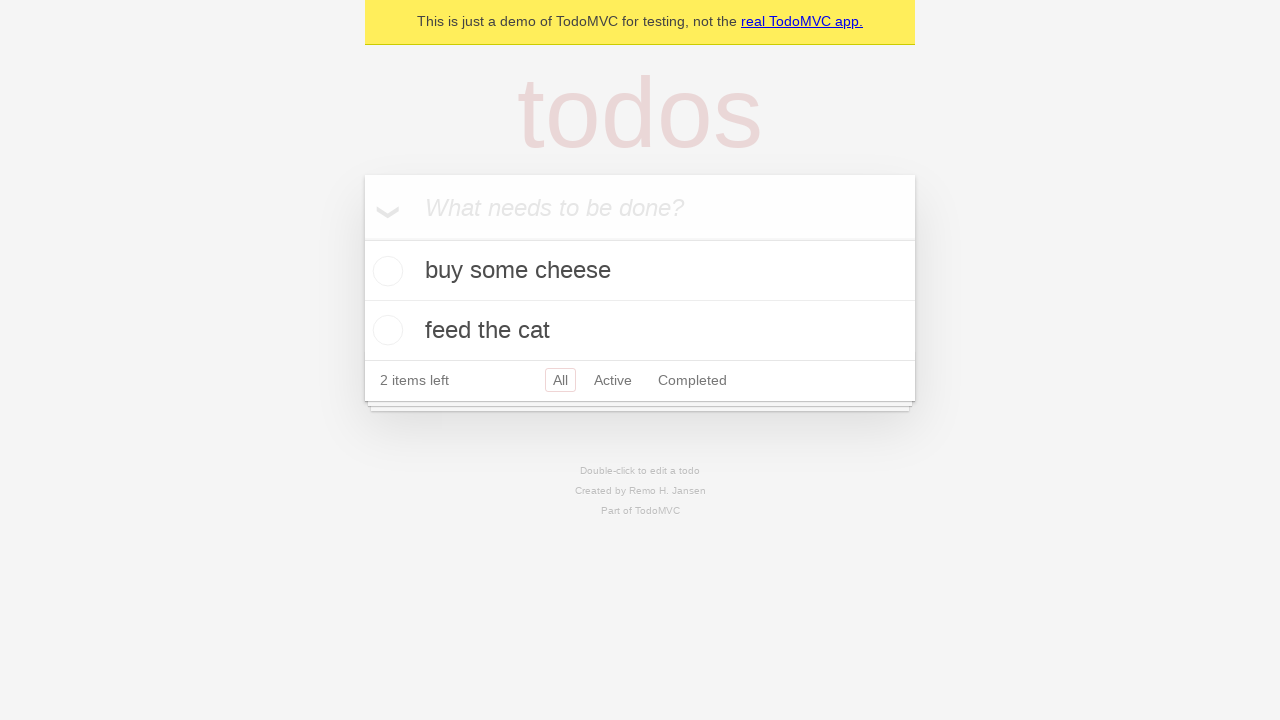

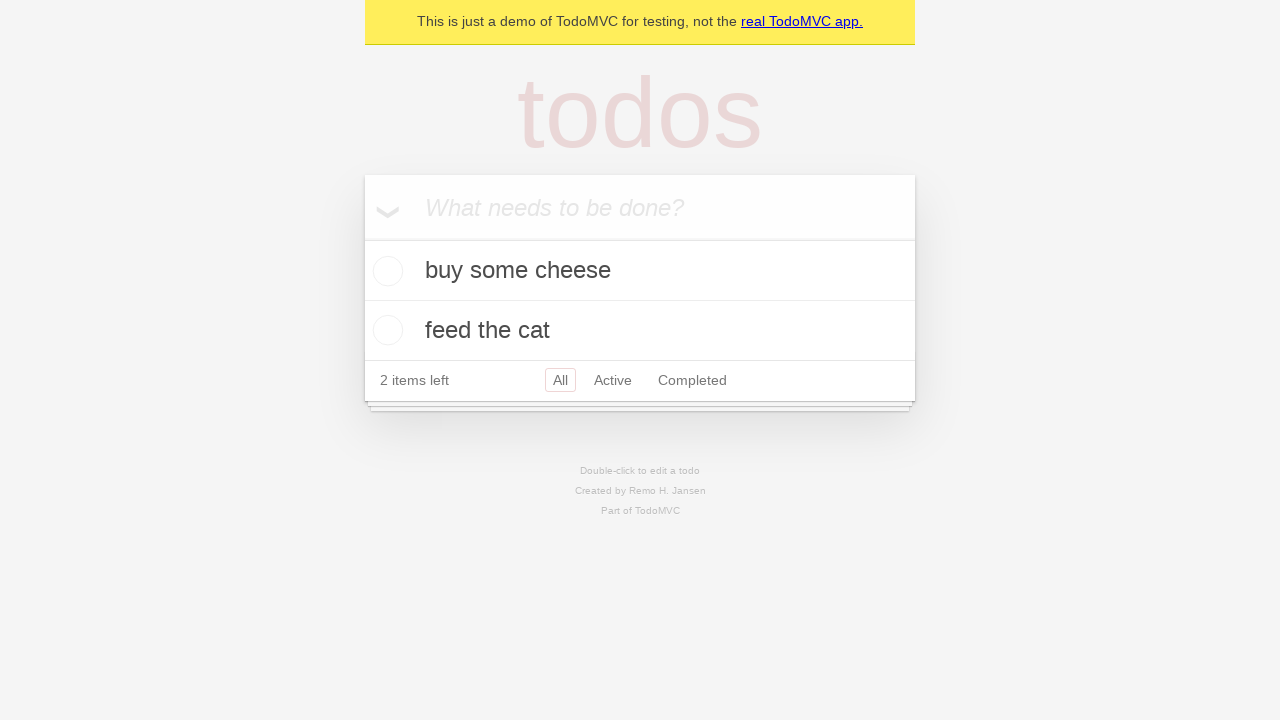